Tests completing a task while in the Active filter view, verifying it disappears from the active list.

Starting URL: https://todomvc4tasj.herokuapp.com/

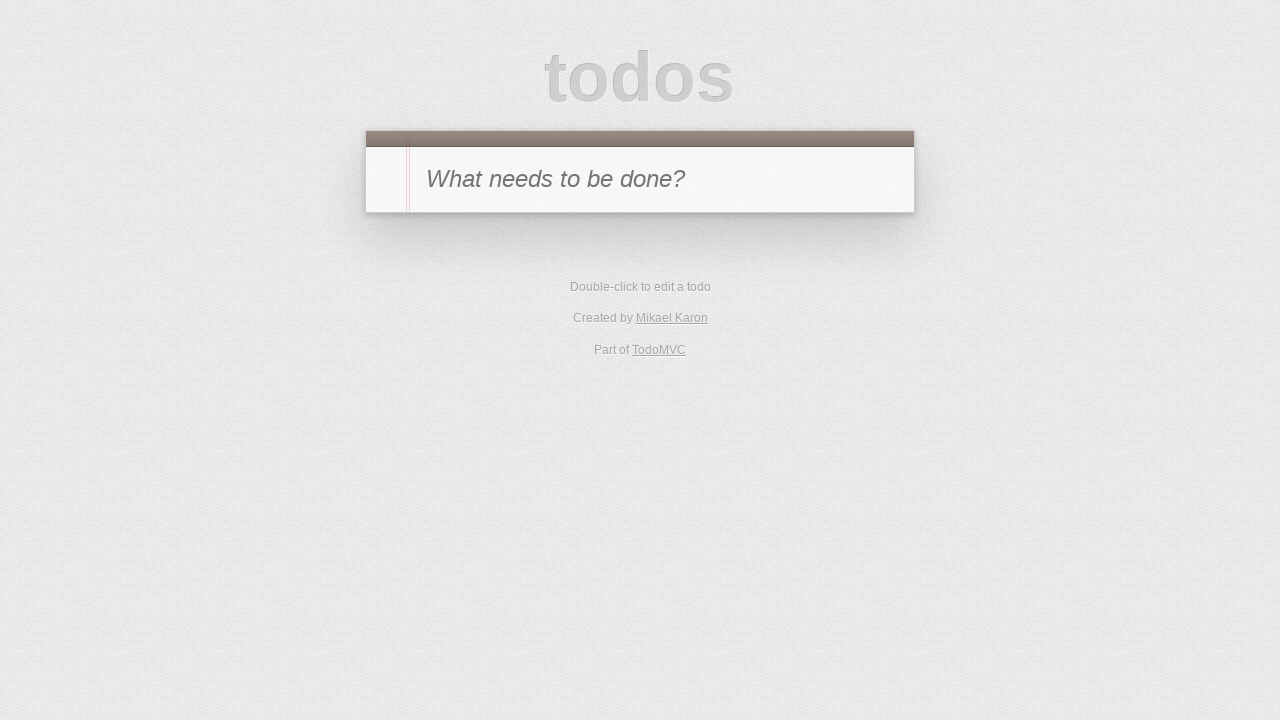

Set localStorage with two active tasks
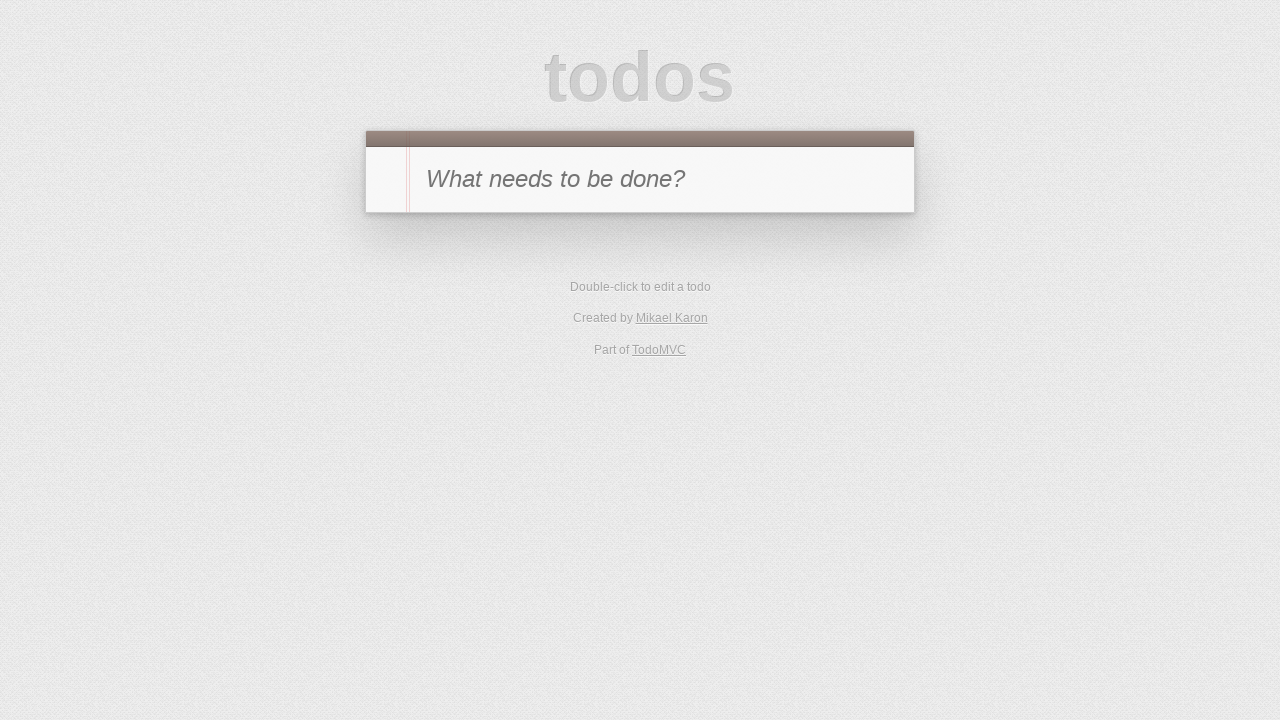

Reloaded page to apply initial state
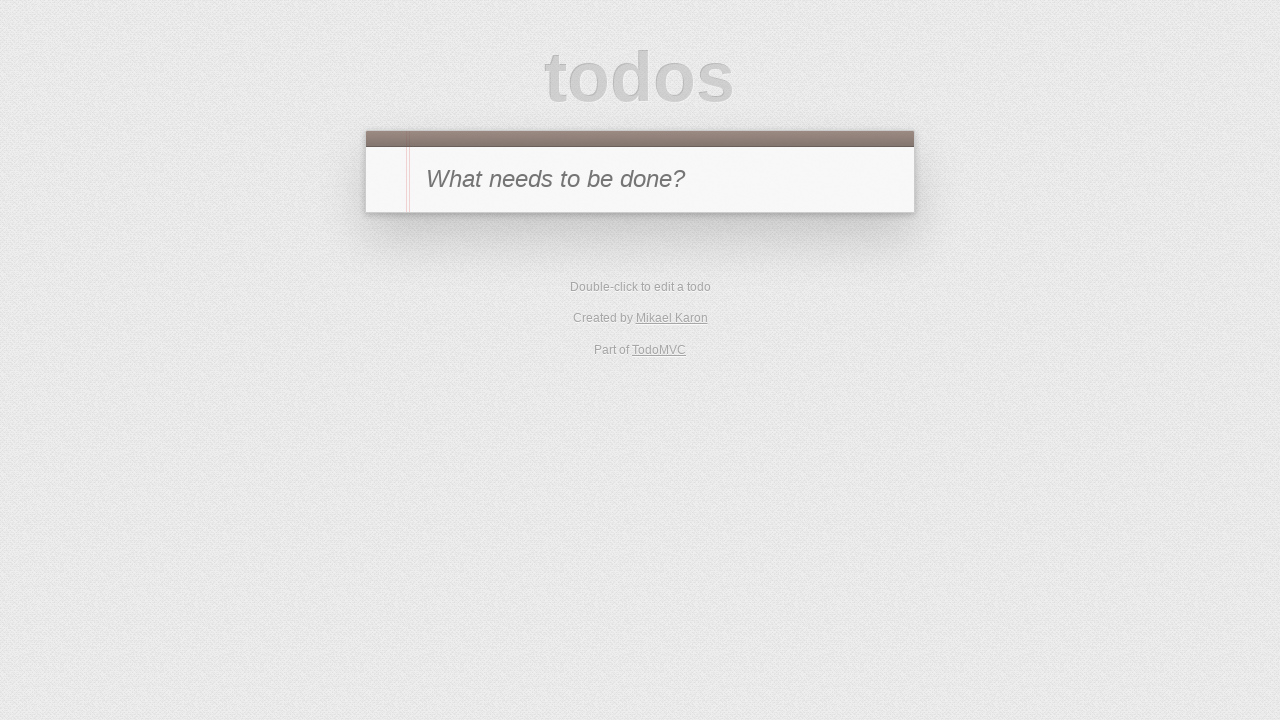

Clicked Active filter to view only active tasks at (614, 351) on text=Active
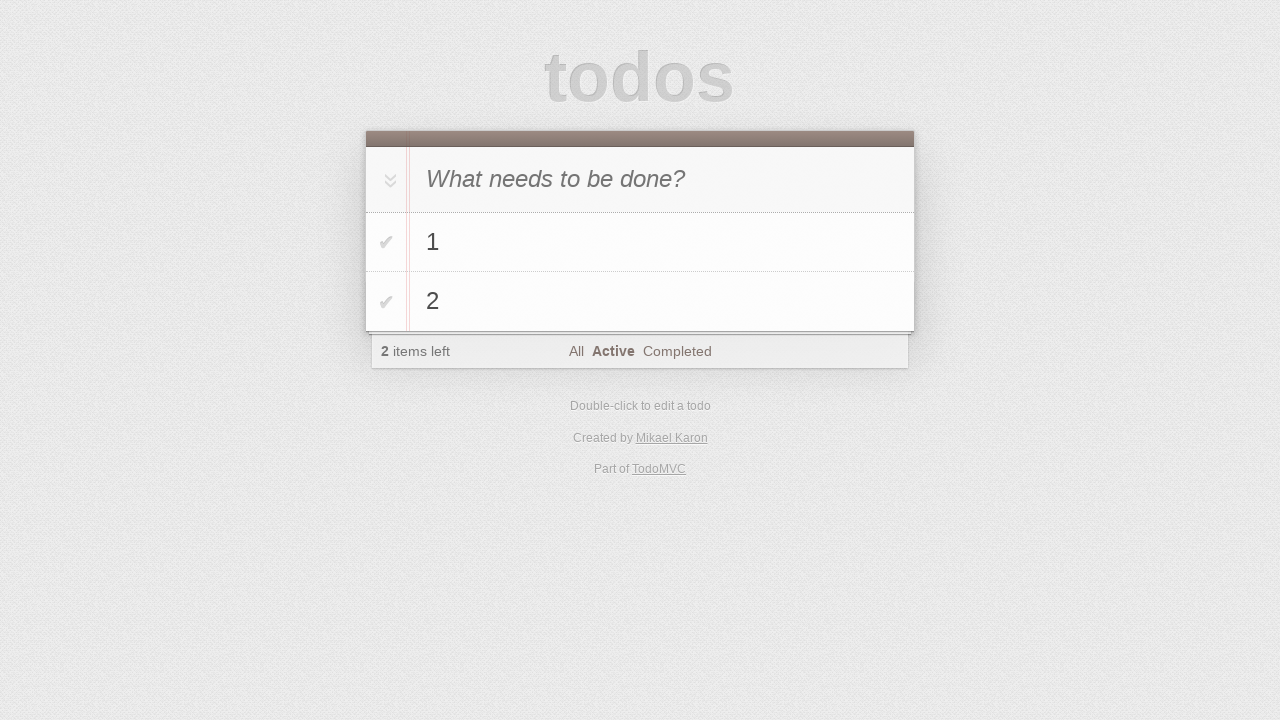

Completed task '1' by clicking its toggle checkbox at (386, 242) on #todo-list li >> internal:has-text="1"i >> .toggle
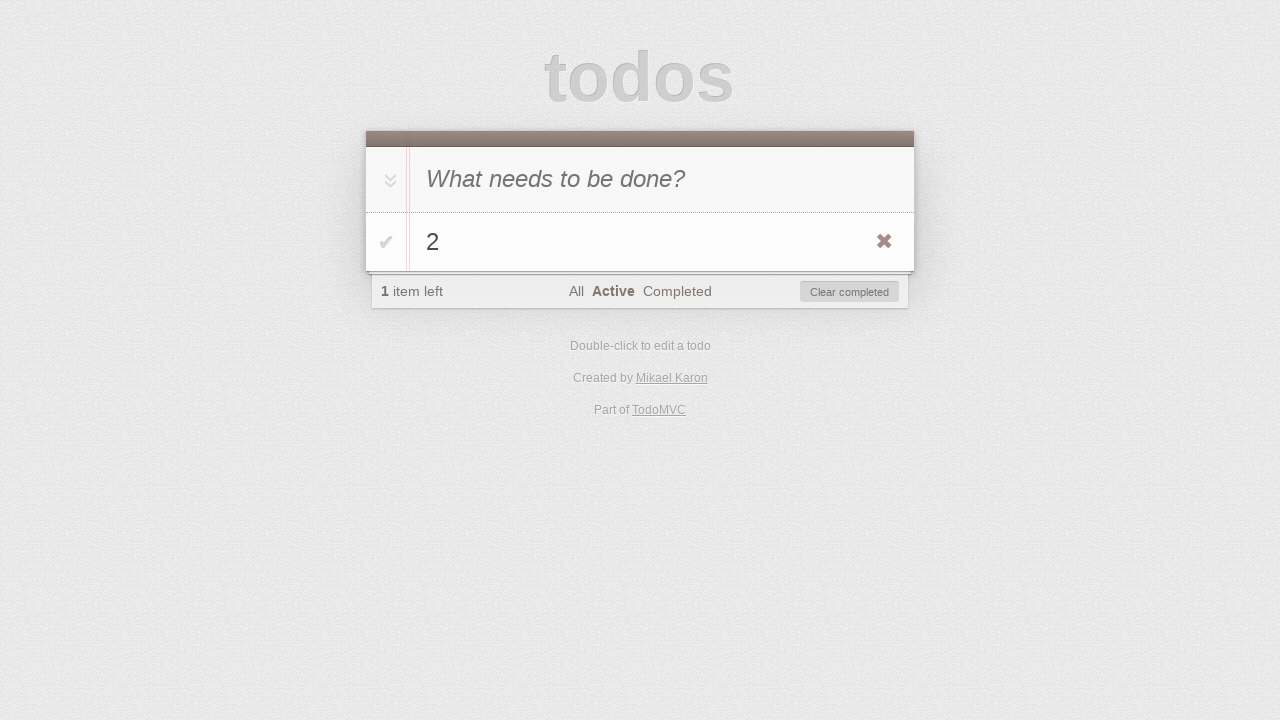

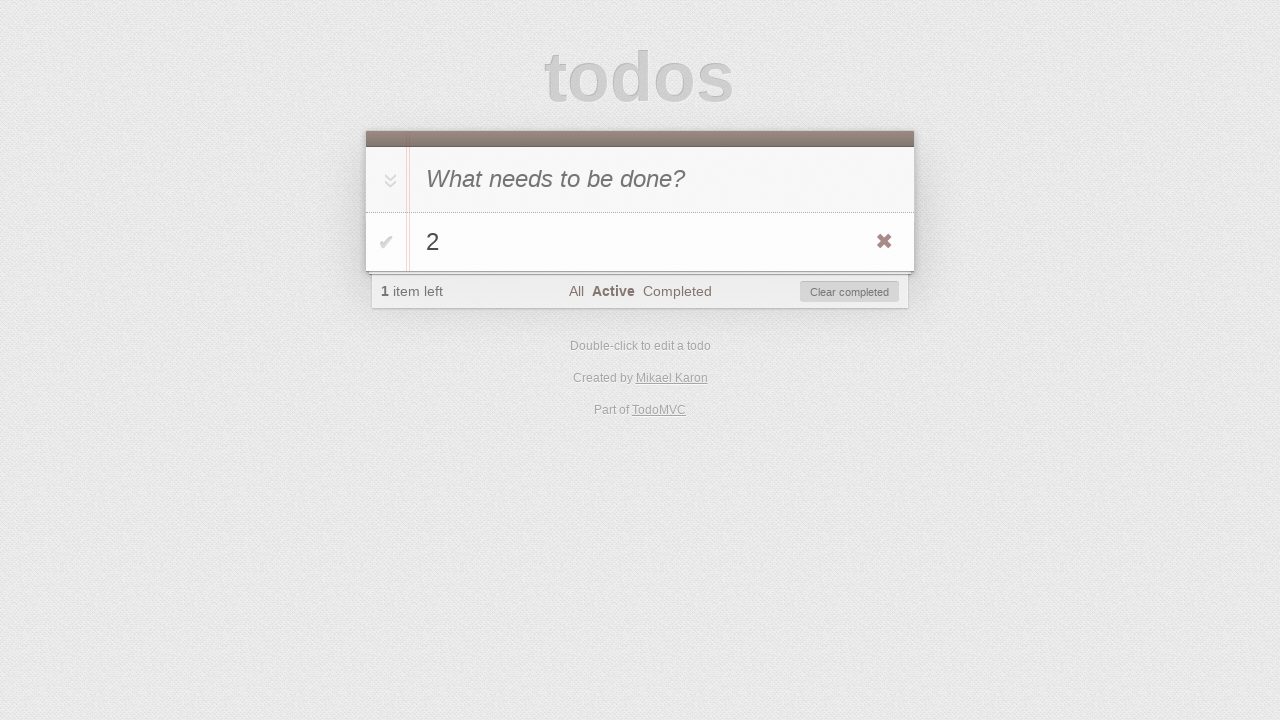